Tests the Selenide users page by verifying that user tags are present and checking filter reset functionality

Starting URL: https://selenide.org/users.html

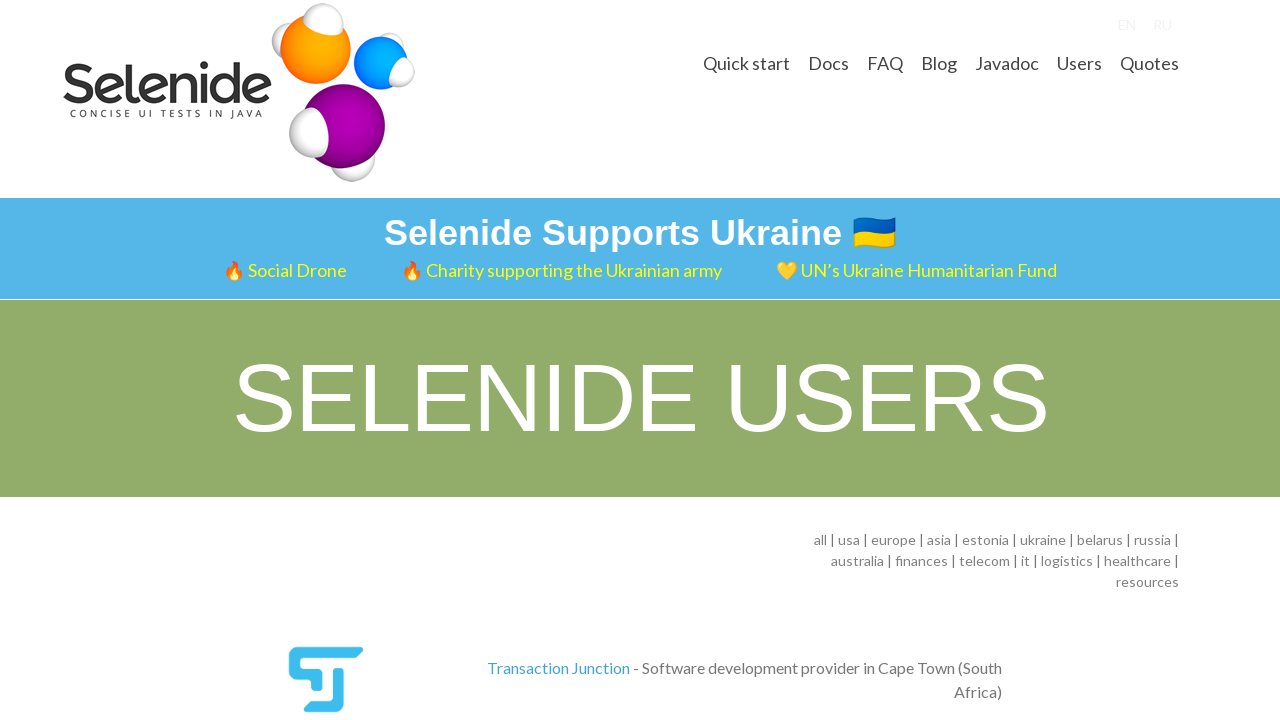

Waited for user tags to be visible
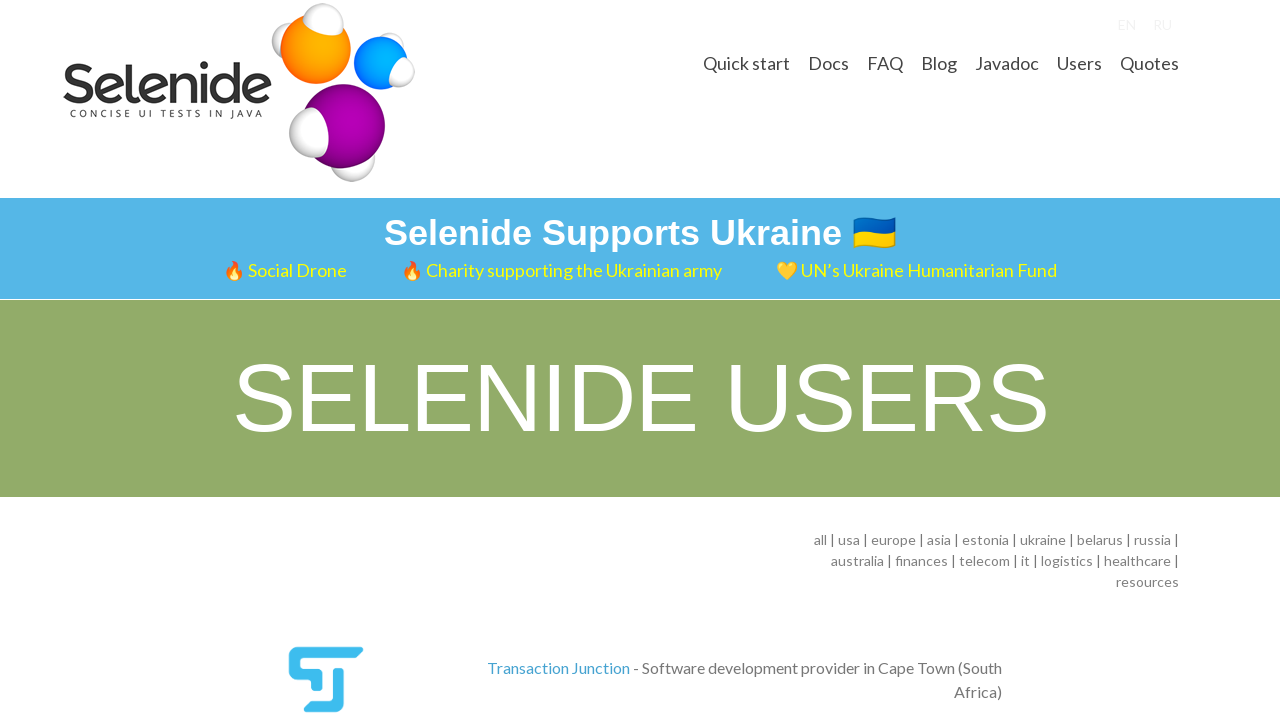

Retrieved all user tag elements from the page
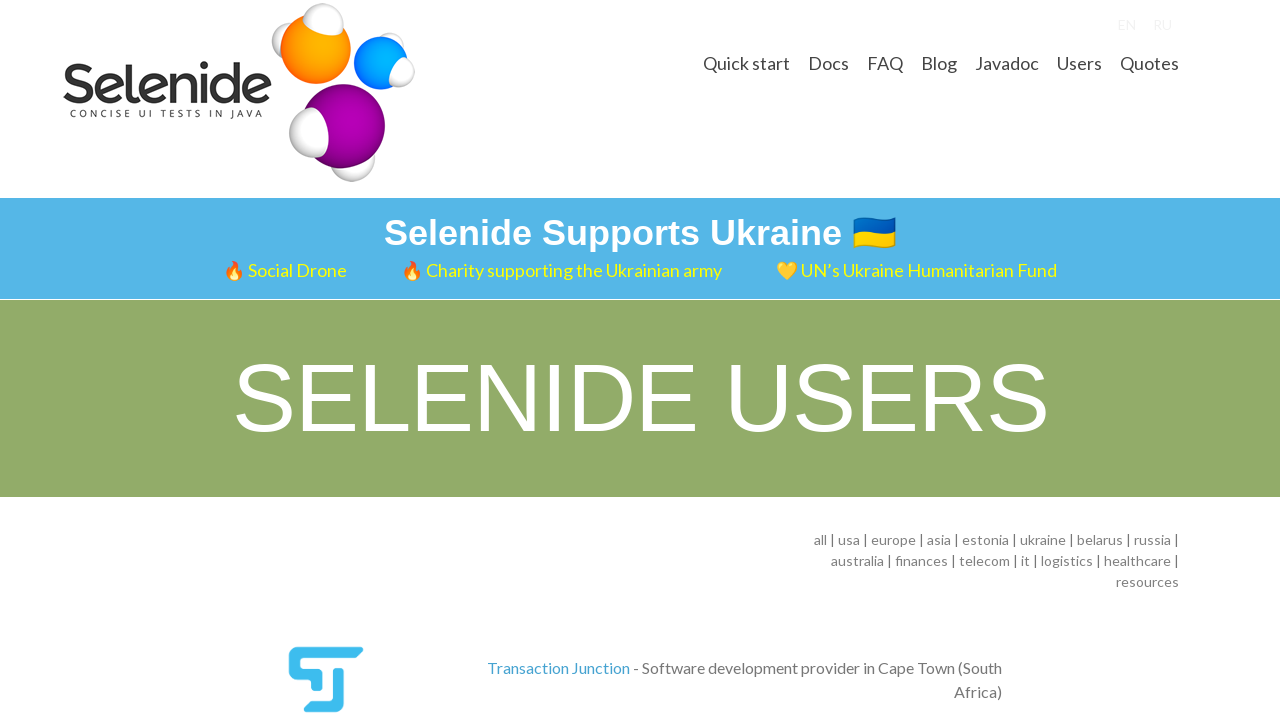

Verified that more than 5 user tags are present (found 14 tags)
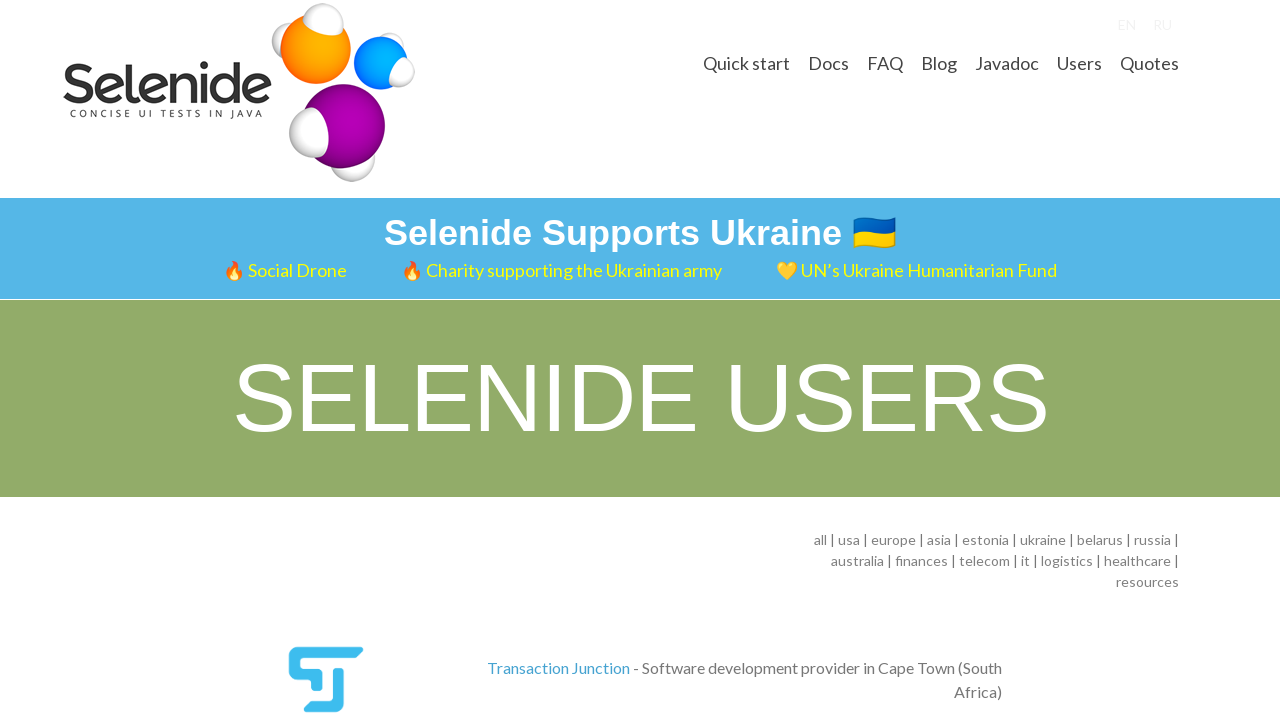

Located the reset filter button element
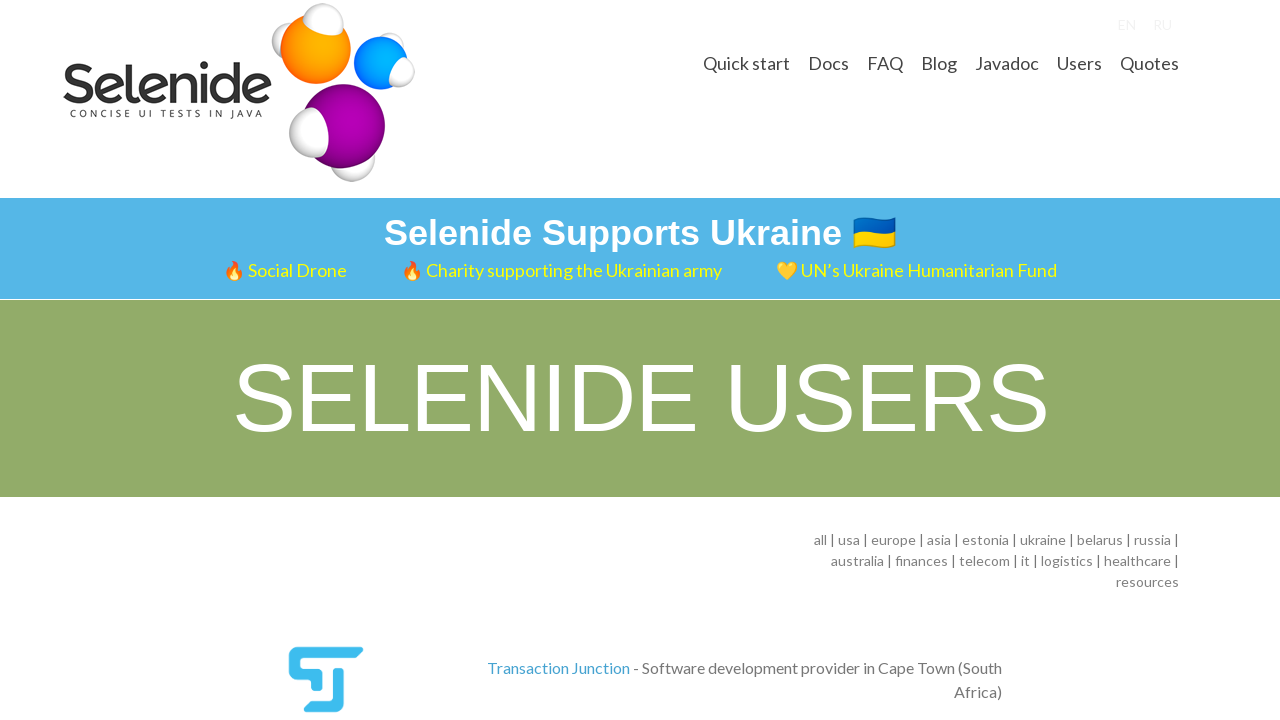

Verified that the reset filter button is visible
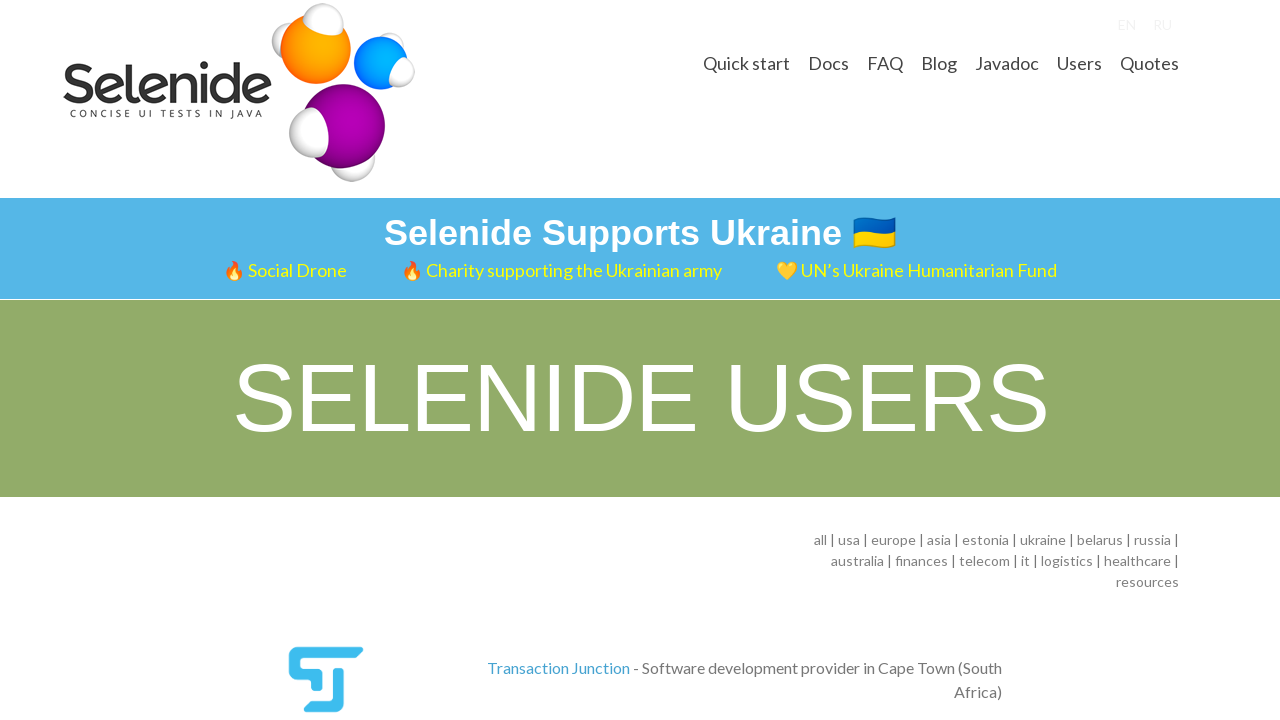

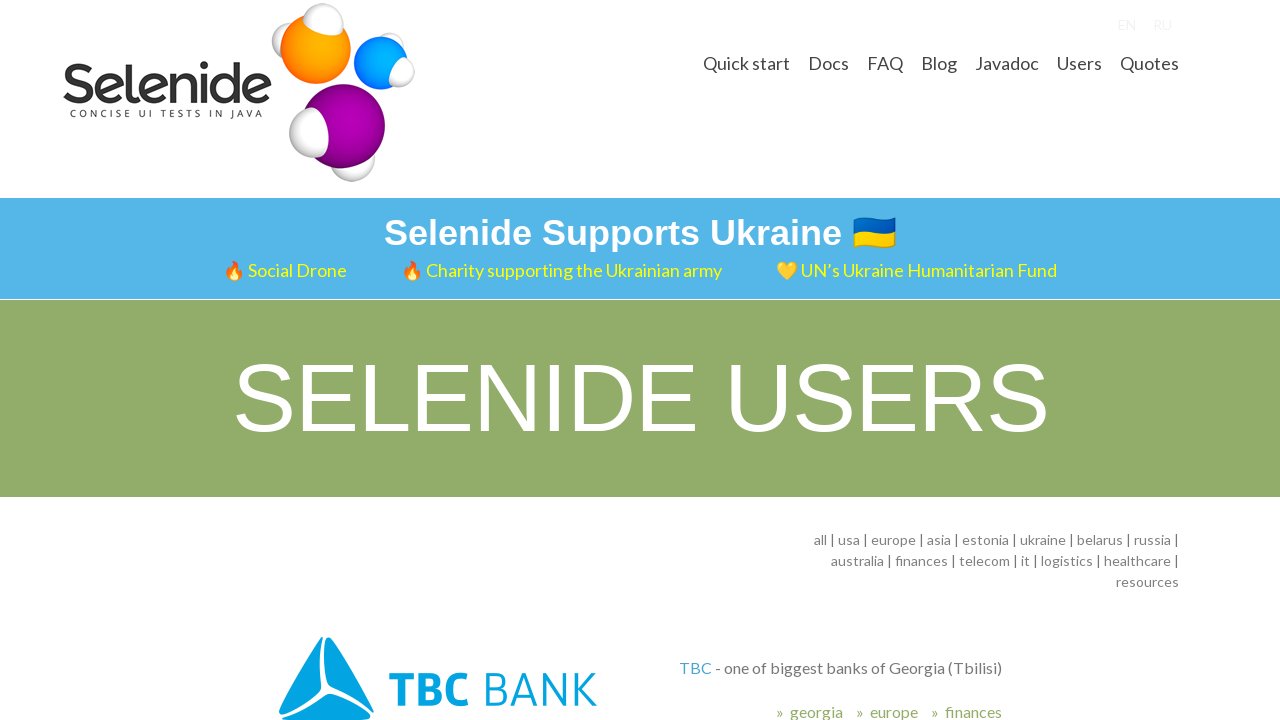